Navigates to the Practice Form and clicks the Submit button

Starting URL: https://demoqa.com

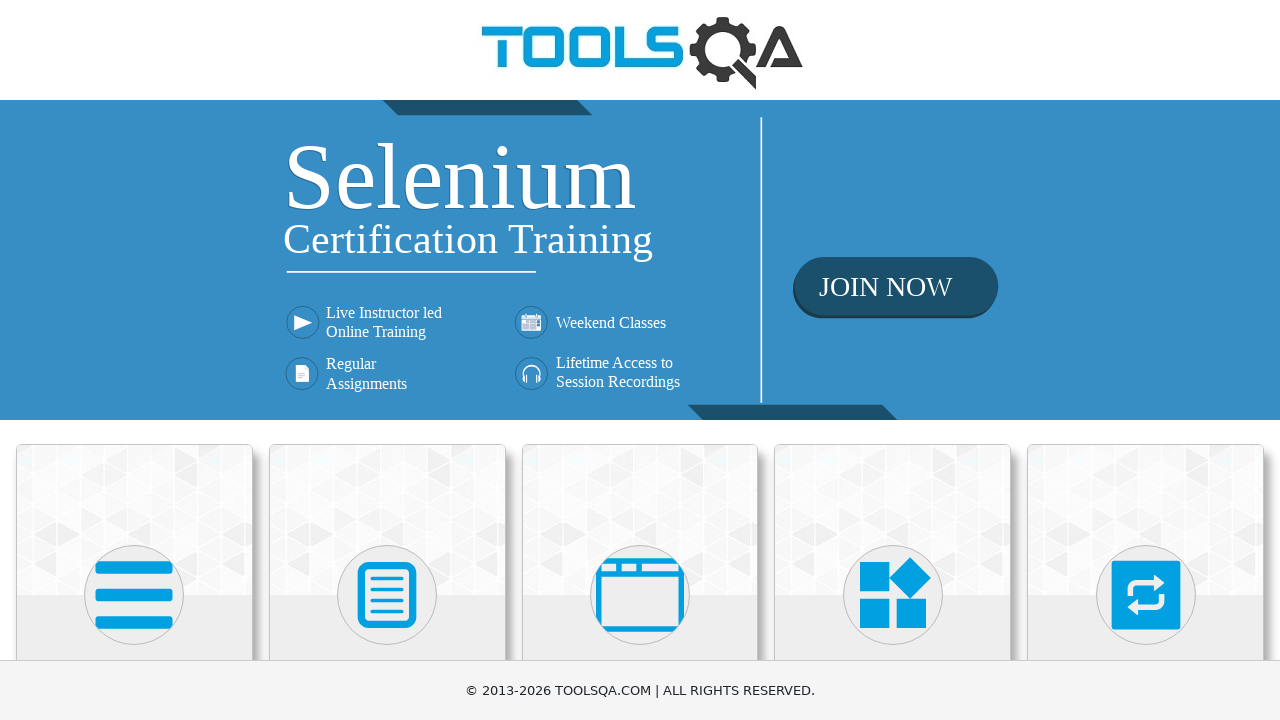

Navigated to https://demoqa.com
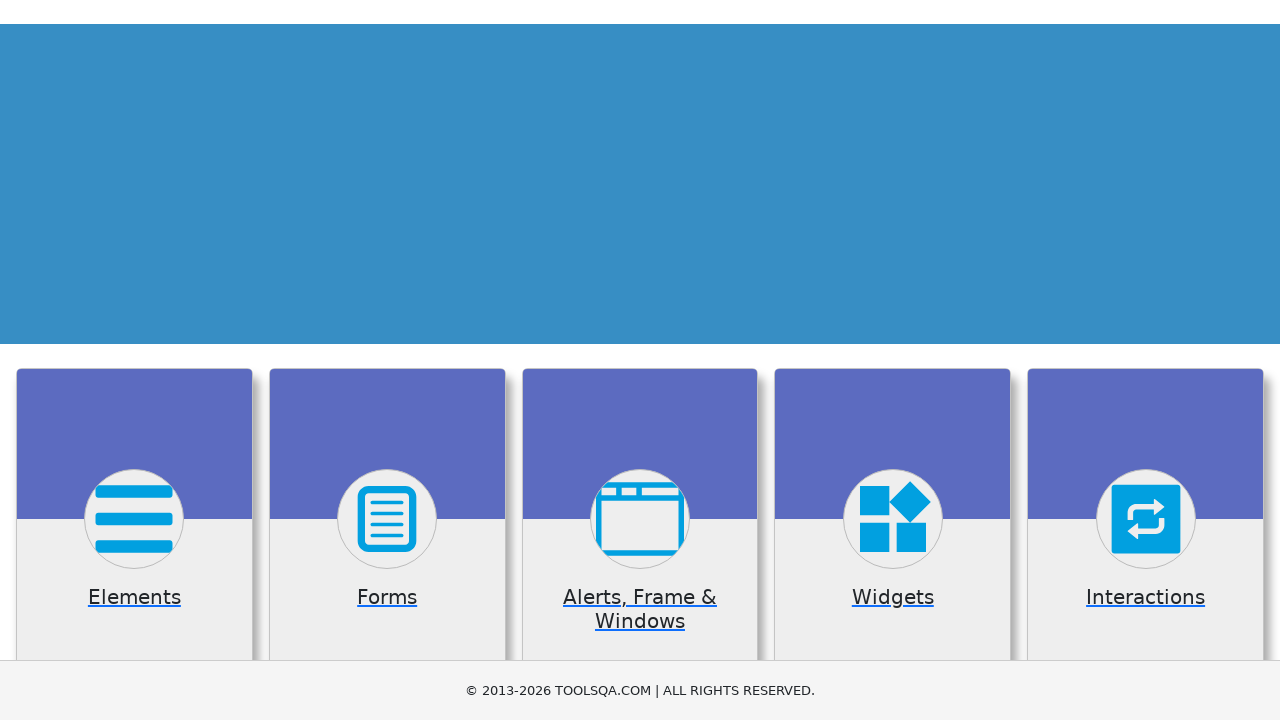

Clicked on Forms heading at (387, 360) on internal:role=heading[name="Forms"i]
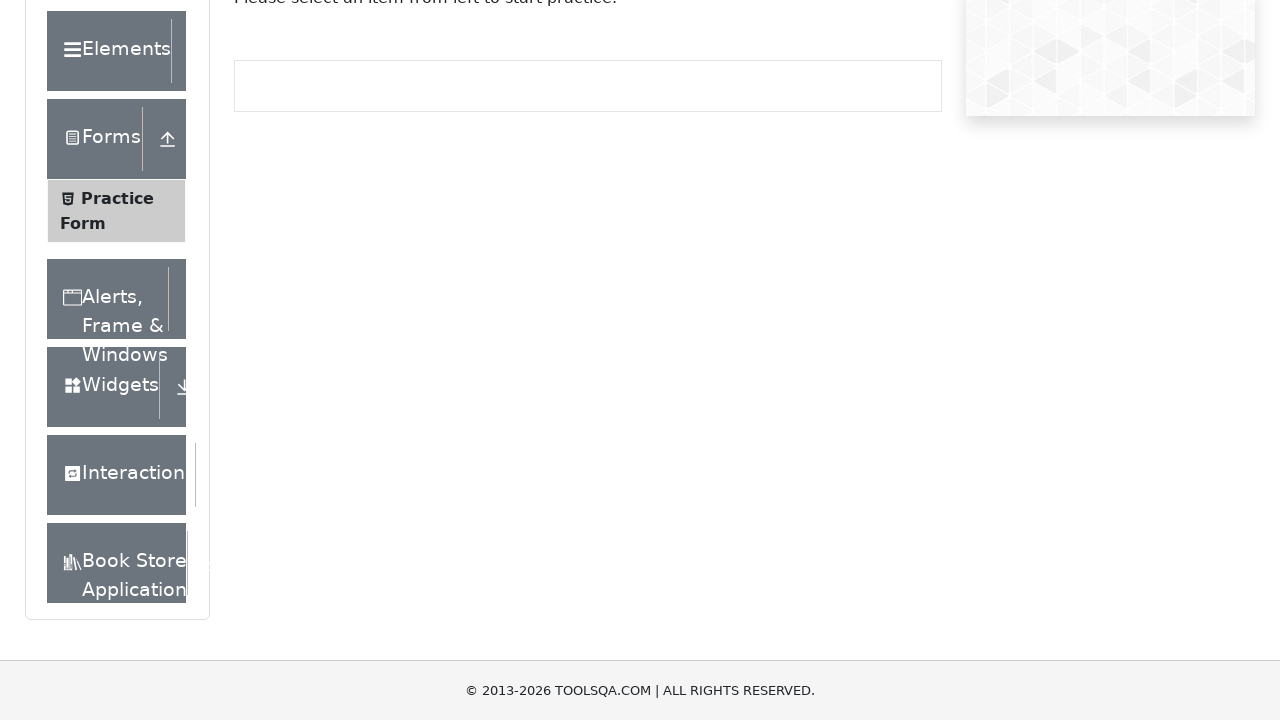

Clicked on Practice Form at (117, 336) on internal:text="Practice Form"i
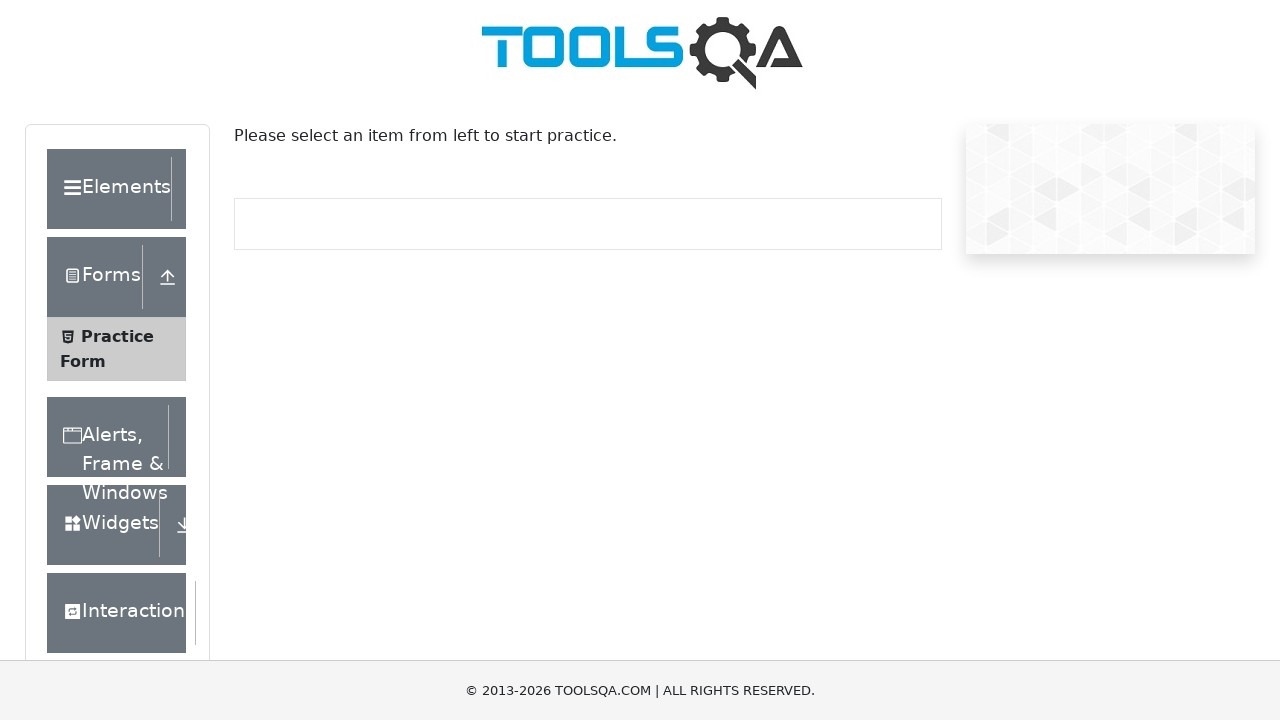

Clicked Submit button at (885, 499) on internal:role=button[name="Submit"i]
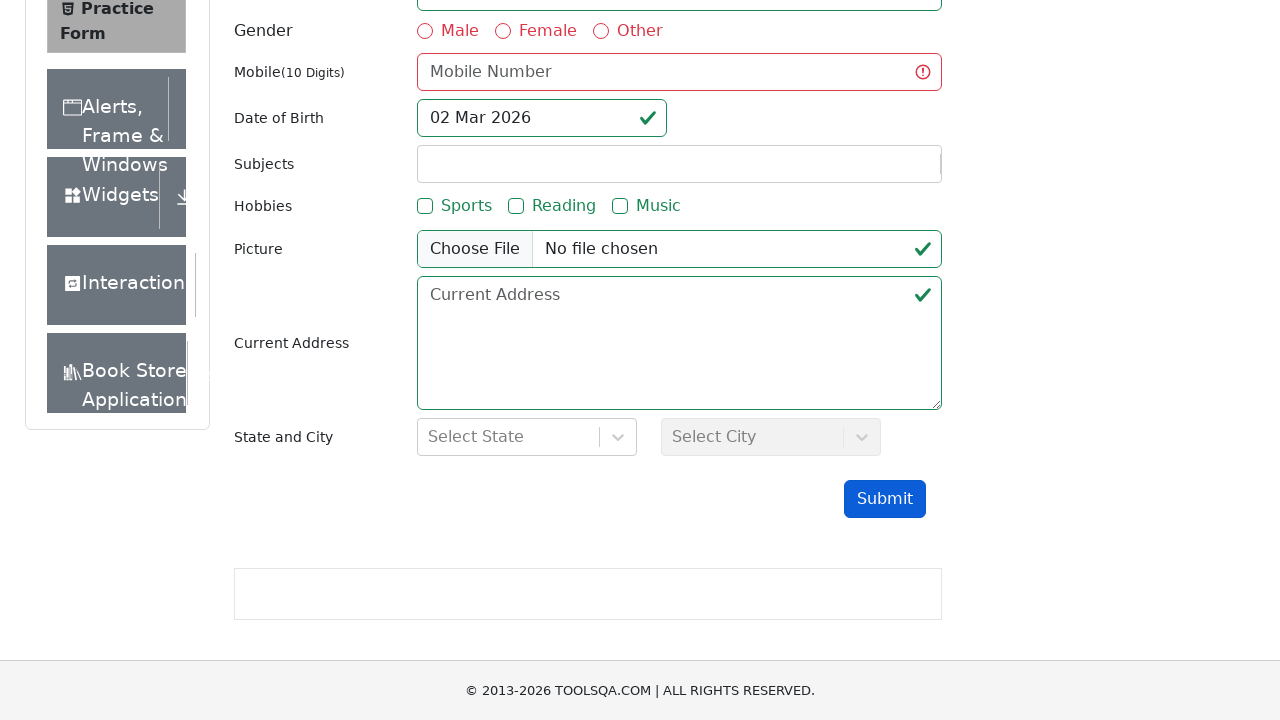

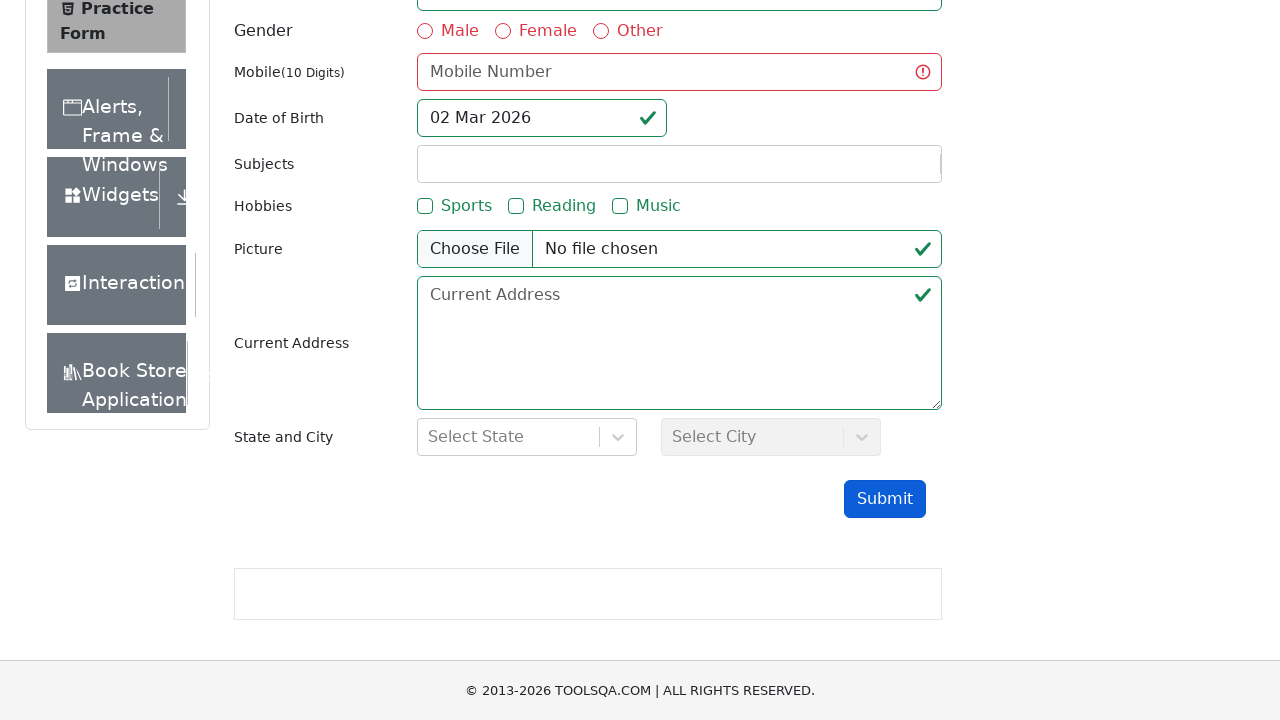